Tests form validation by filling out all fields except zip-code, submitting the form, and verifying that the empty zip-code field displays an error state (red background) while all other filled fields display success state (green background).

Starting URL: https://bonigarcia.dev/selenium-webdriver-java/data-types.html

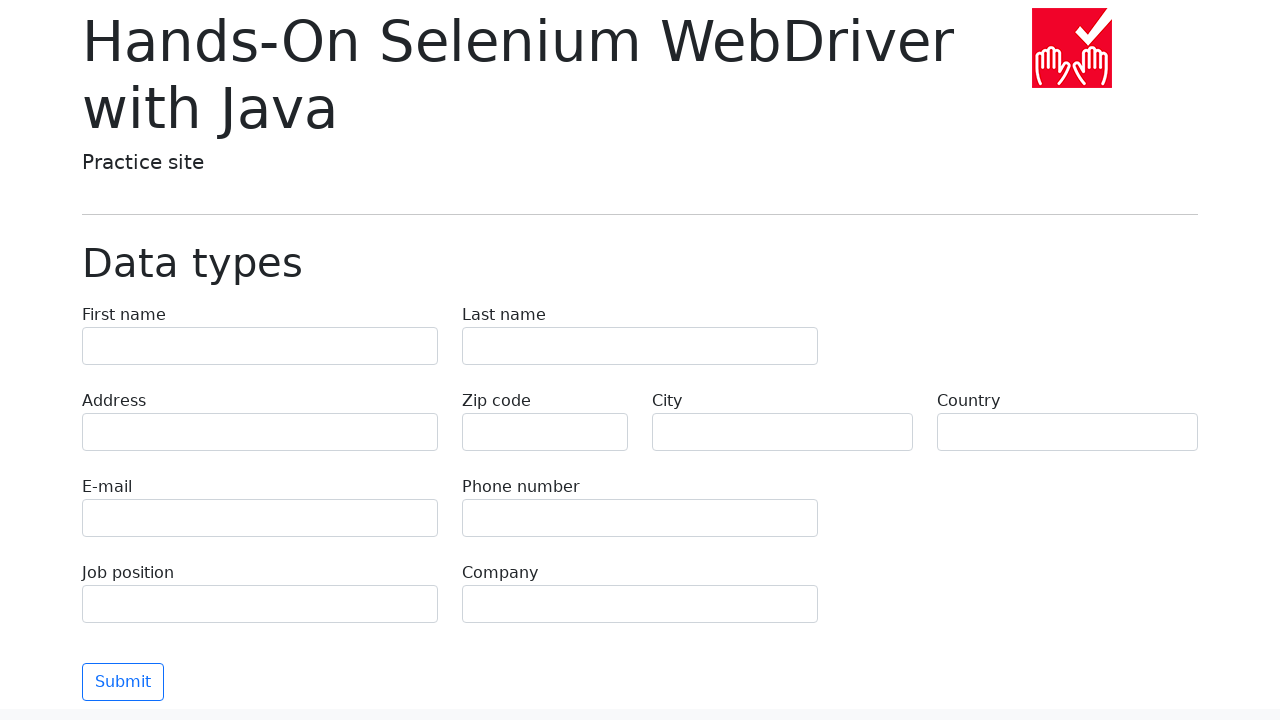

Filled first name field with 'Иван' on input[name='first-name']
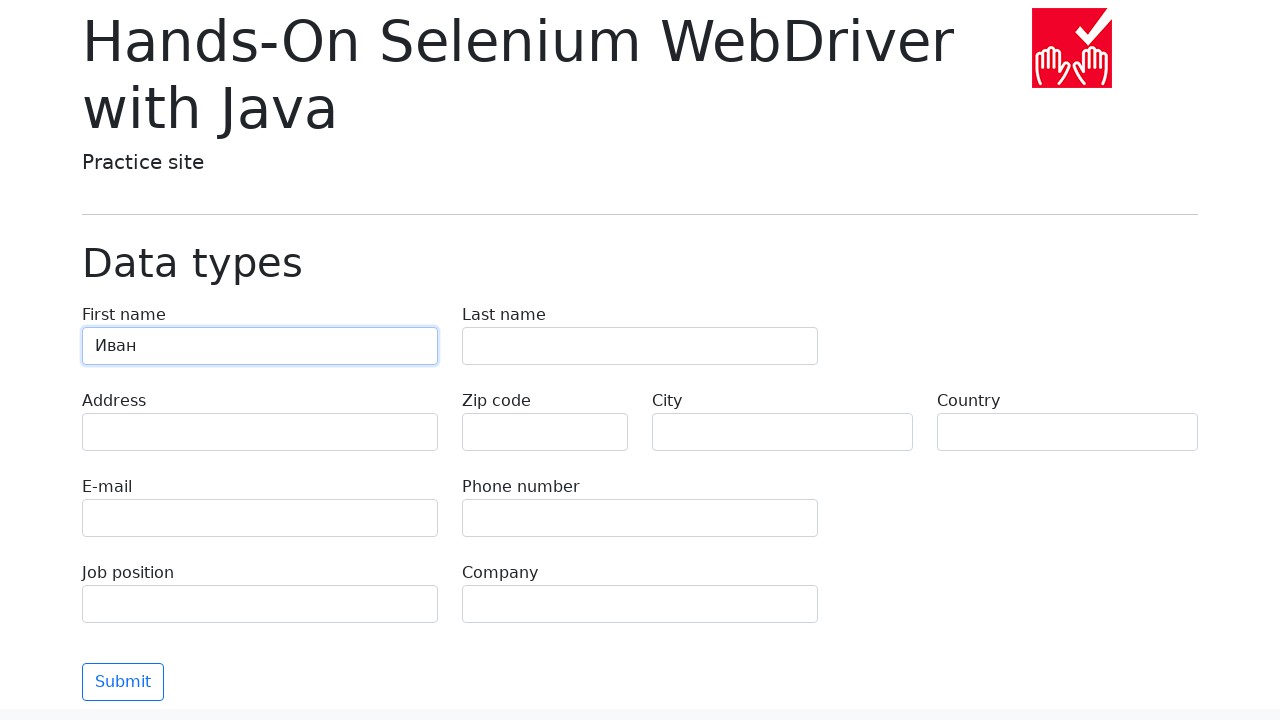

Filled last name field with 'Петров' on input[name='last-name']
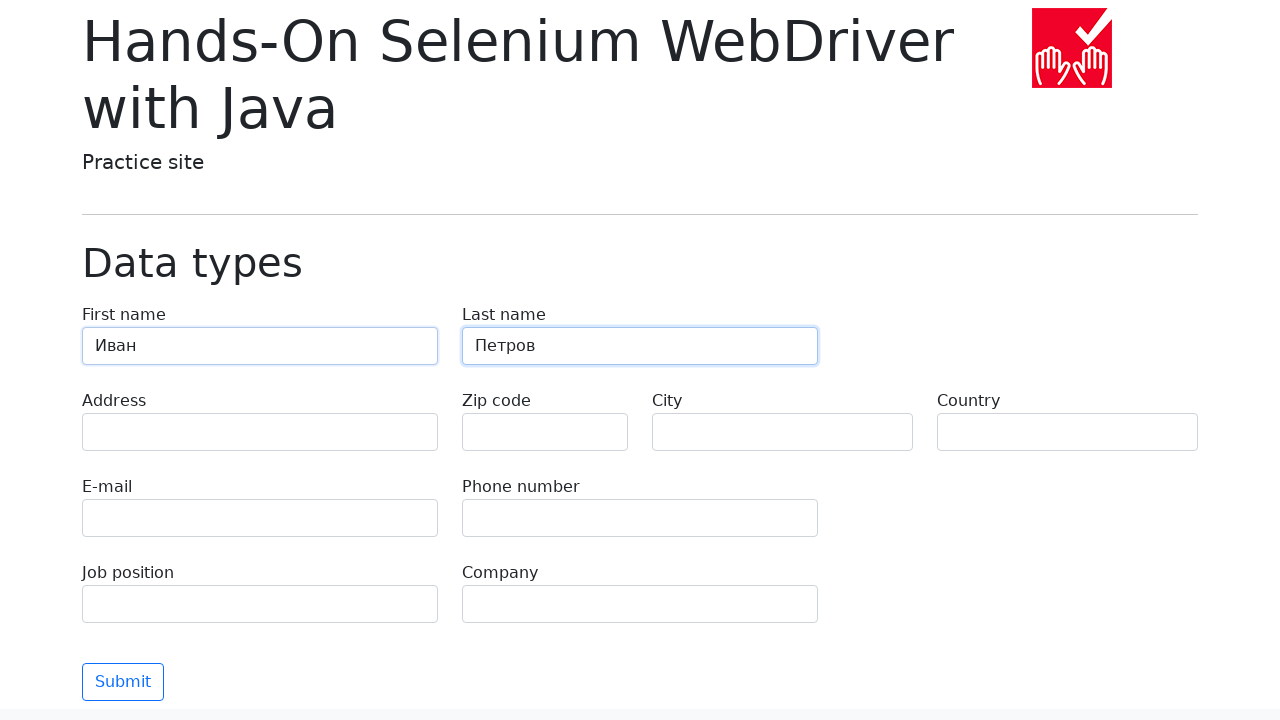

Filled address field with 'Ленина, 55-3' on input[name='address']
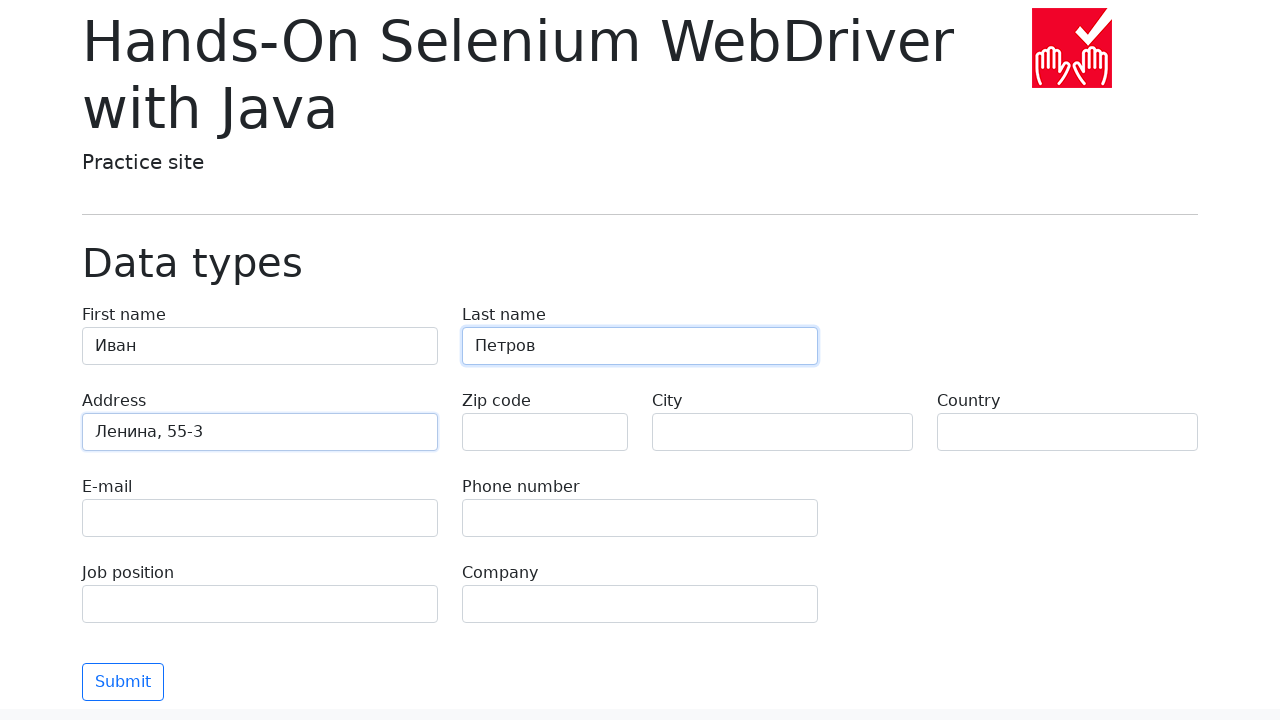

Left zip-code field empty for validation testing on input[name='zip-code']
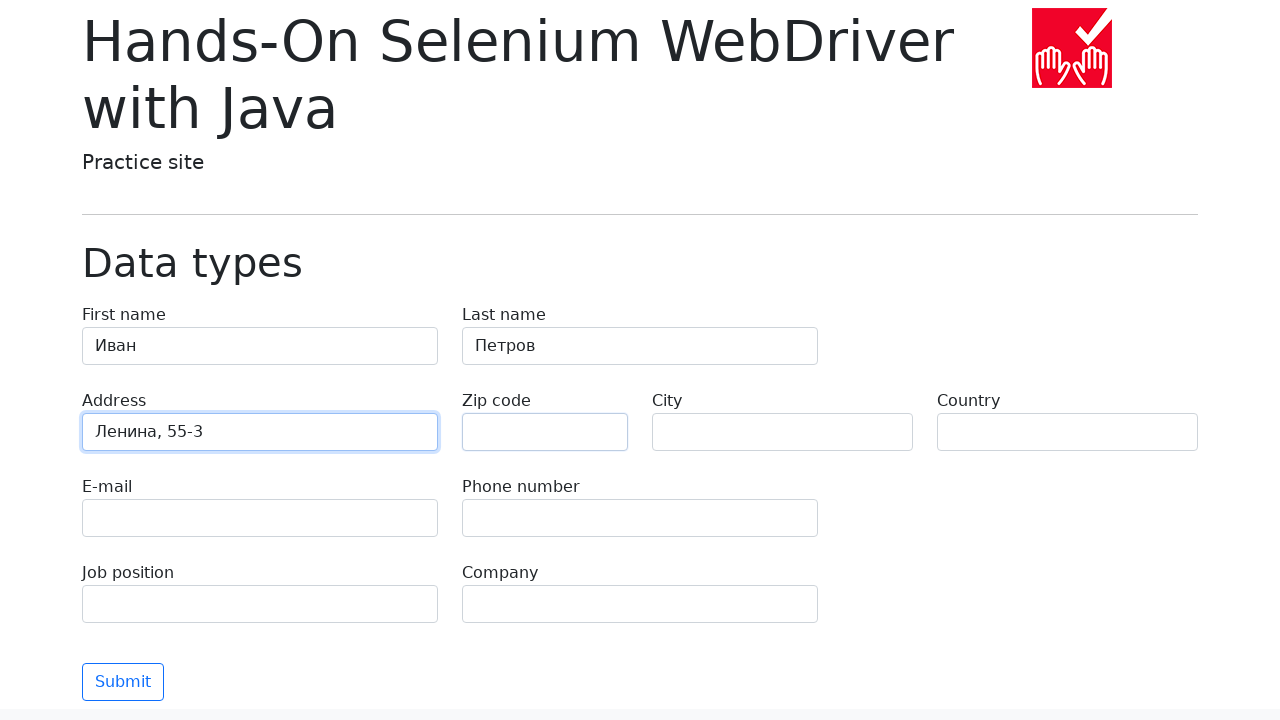

Filled city field with 'Москва' on input[name='city']
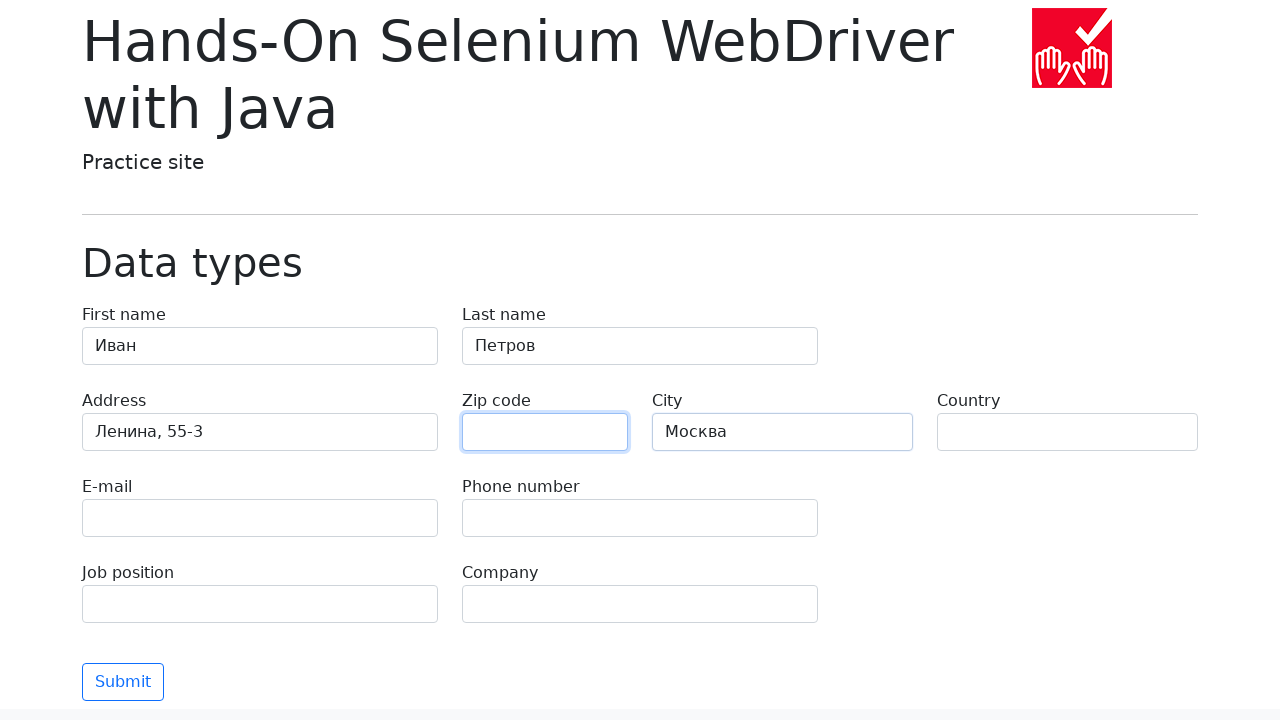

Filled country field with 'Россия' on input[name='country']
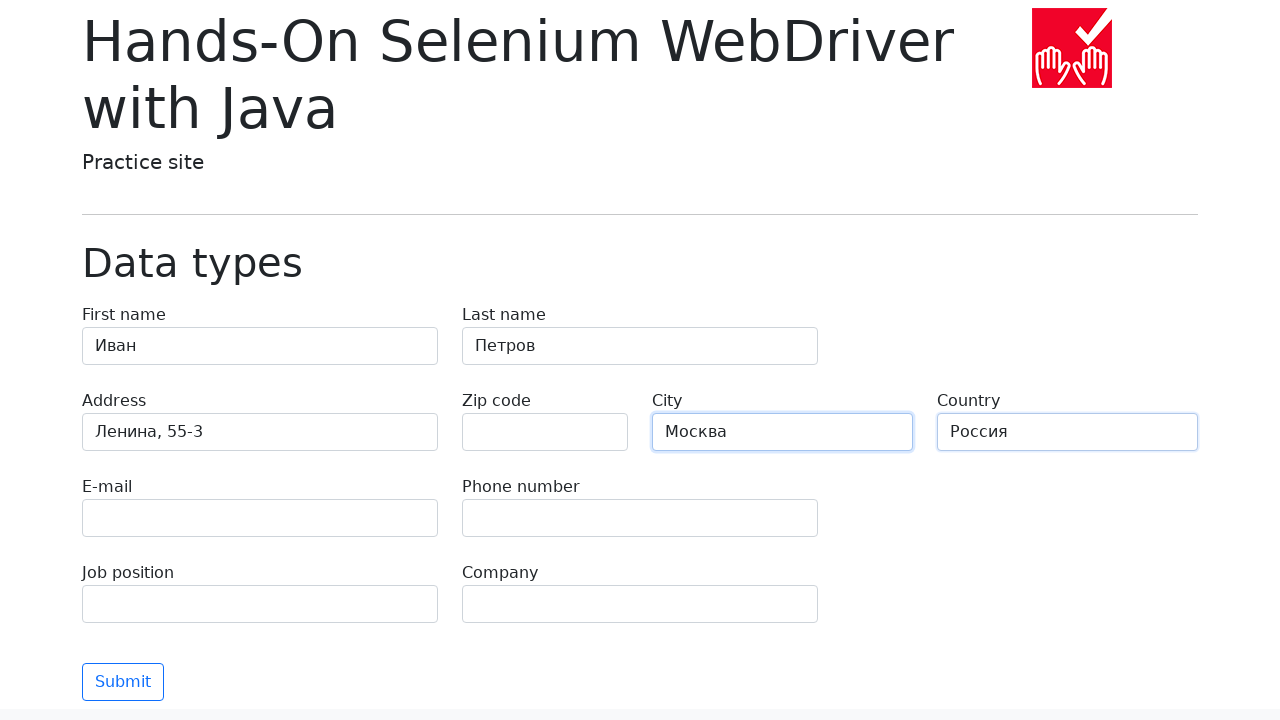

Filled email field with 'test@skypro.com' on input[name='e-mail']
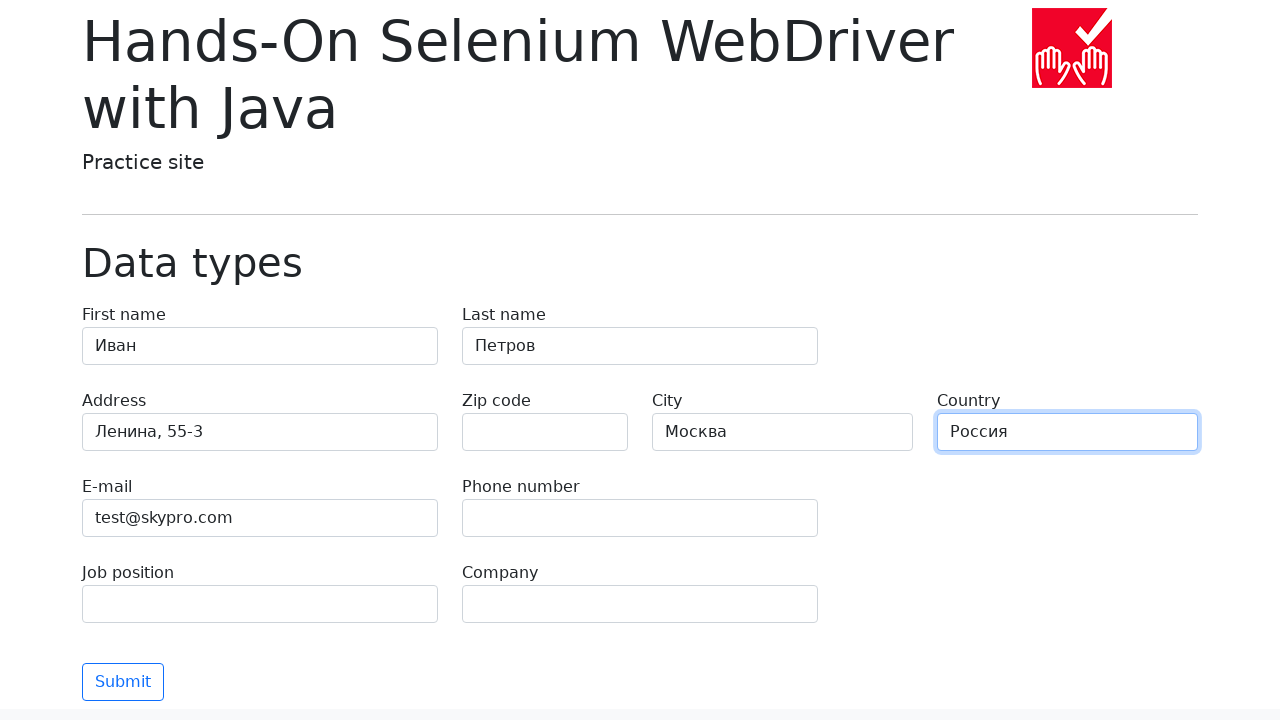

Filled phone field with '+7985899998787' on input[name='phone']
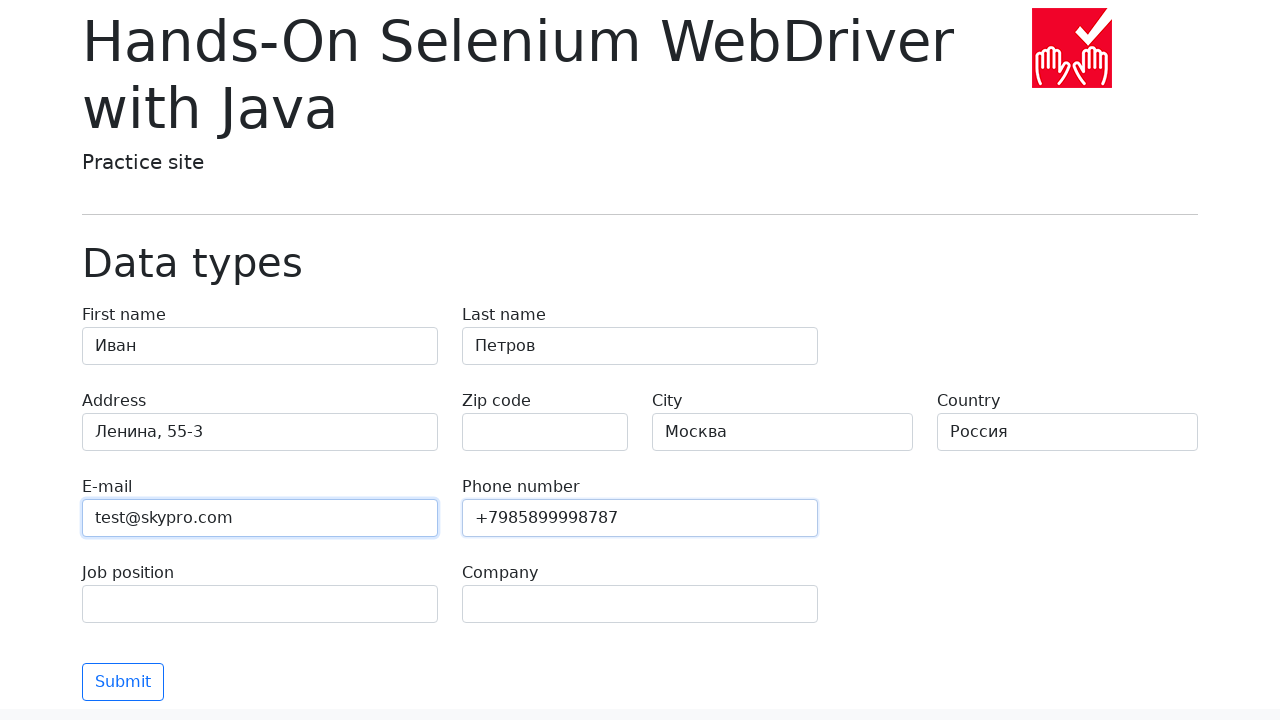

Filled job position field with 'QA' on input[name='job-position']
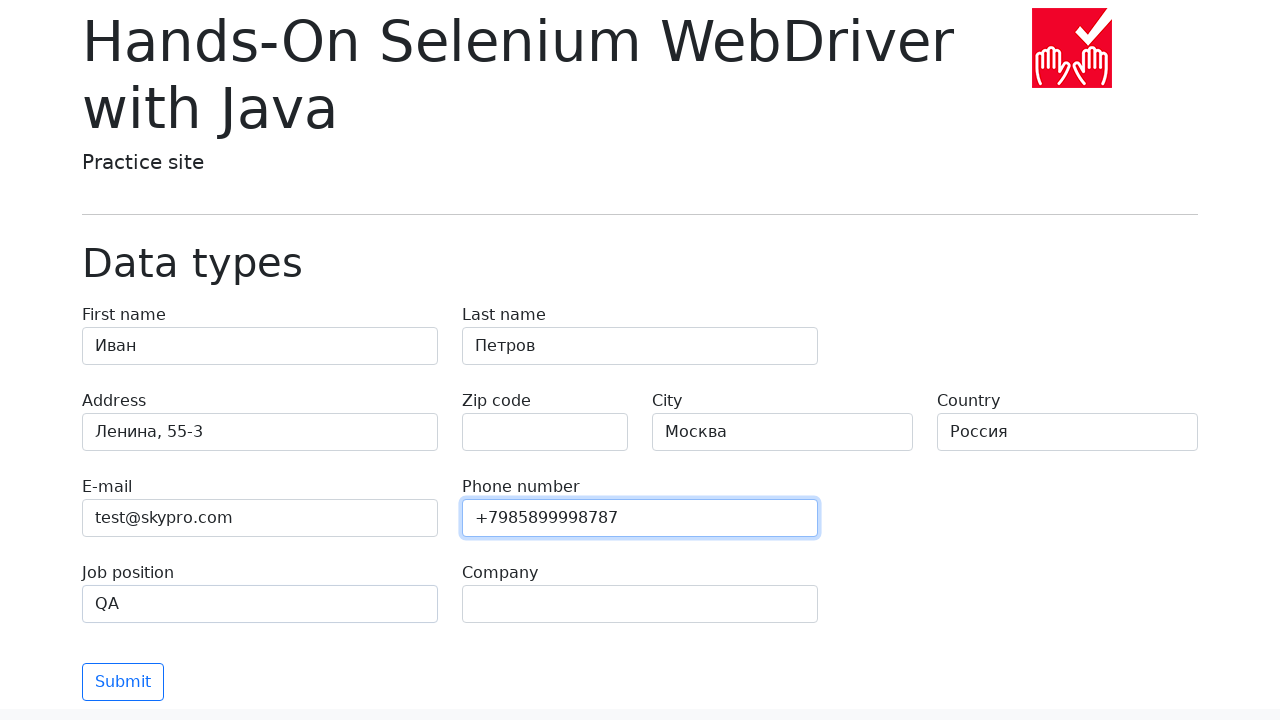

Filled company field with 'SkyPro' on input[name='company']
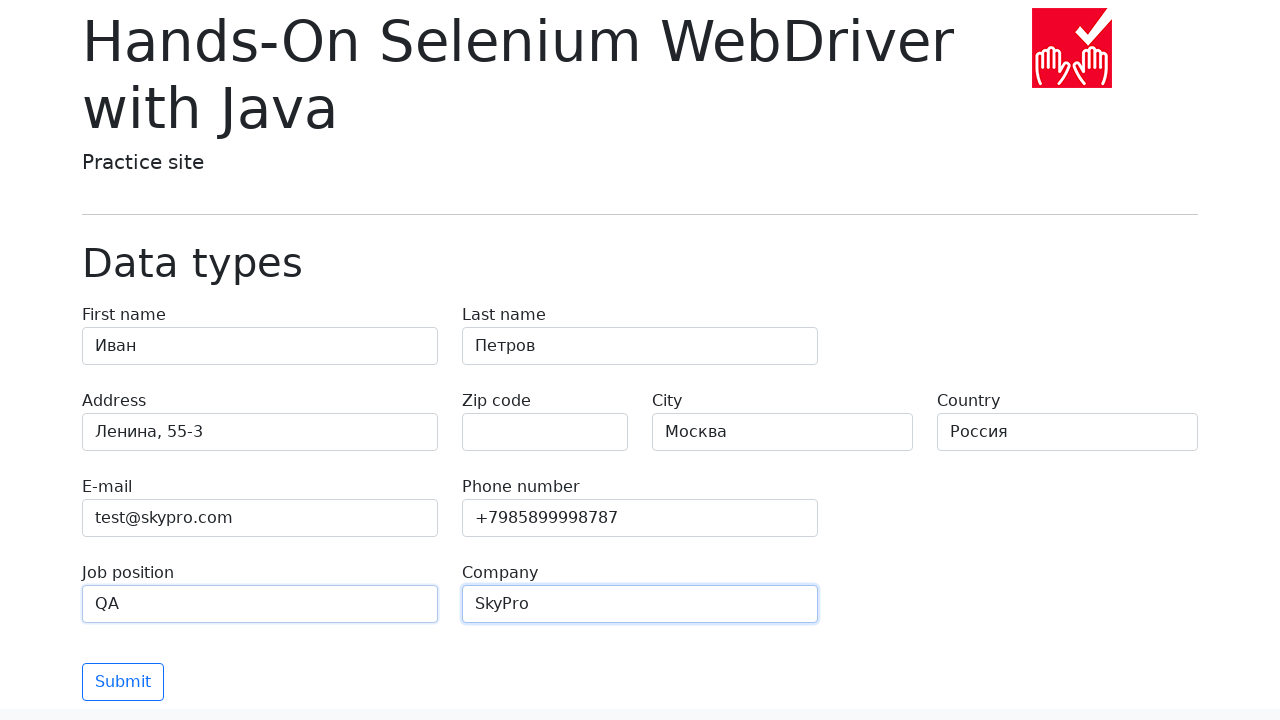

Clicked submit button to validate form at (123, 682) on button.btn-outline-primary
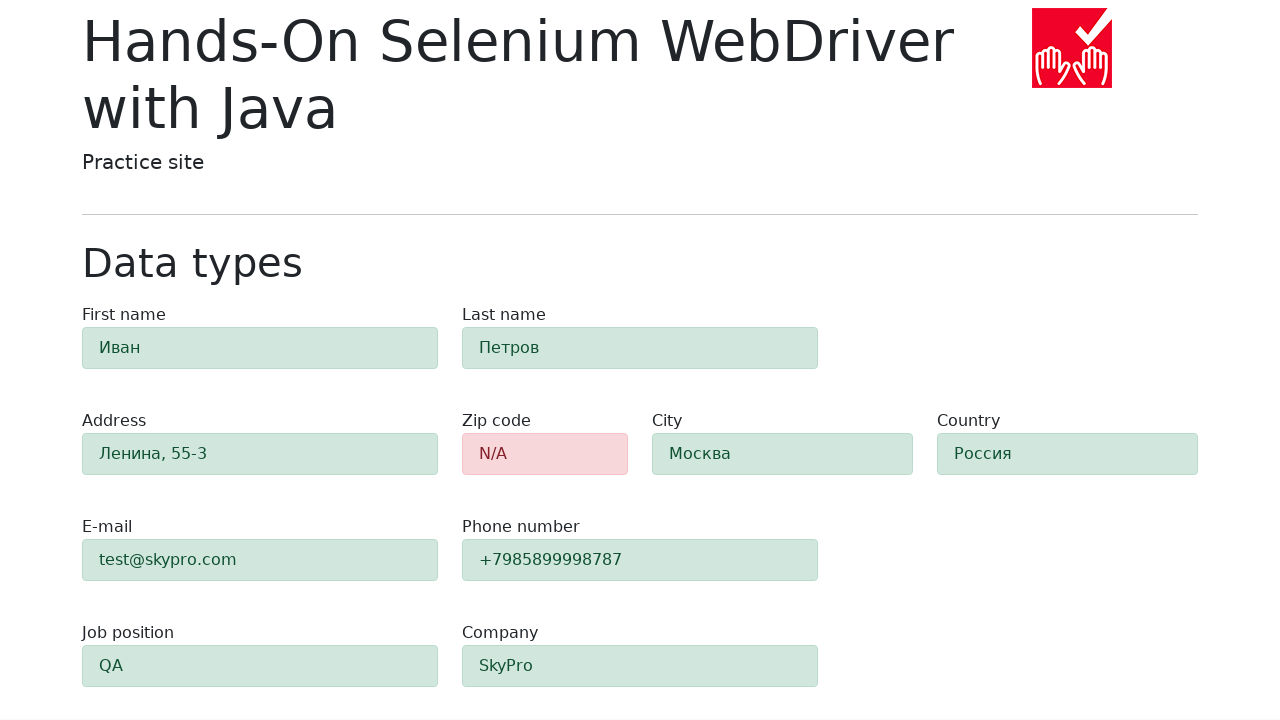

Waited for form validation to be applied
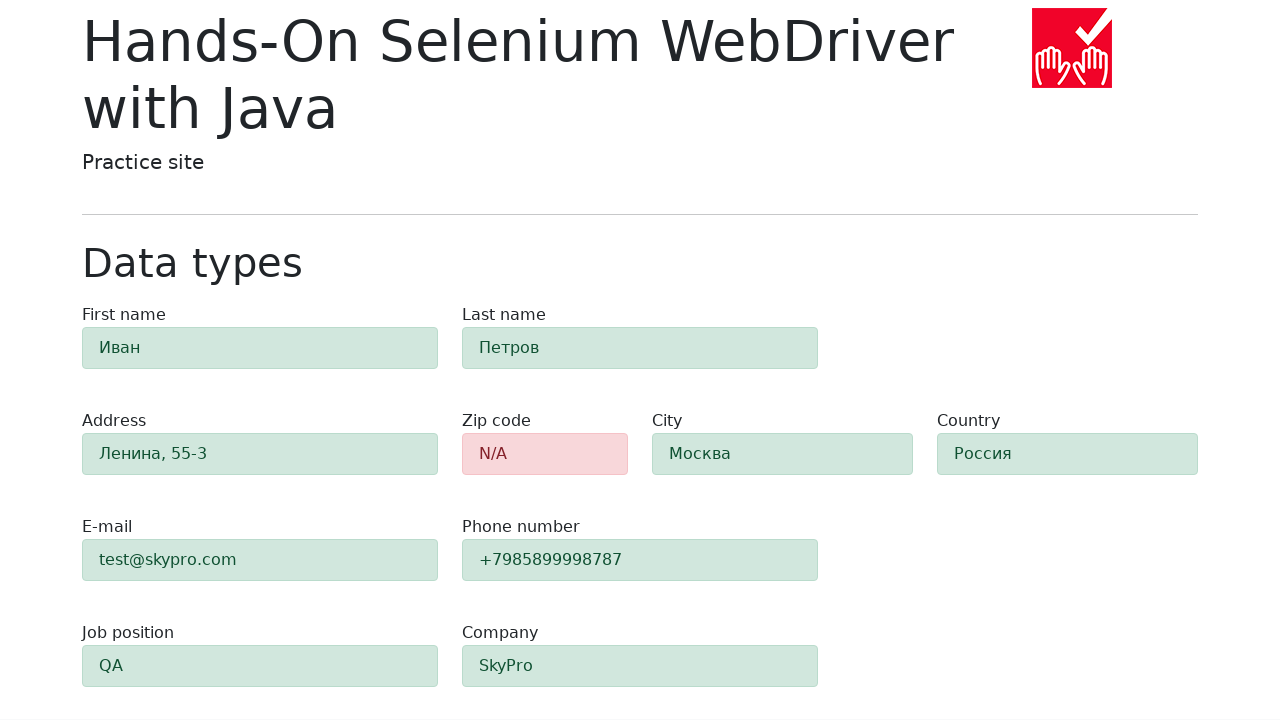

Retrieved zip-code field background color for validation
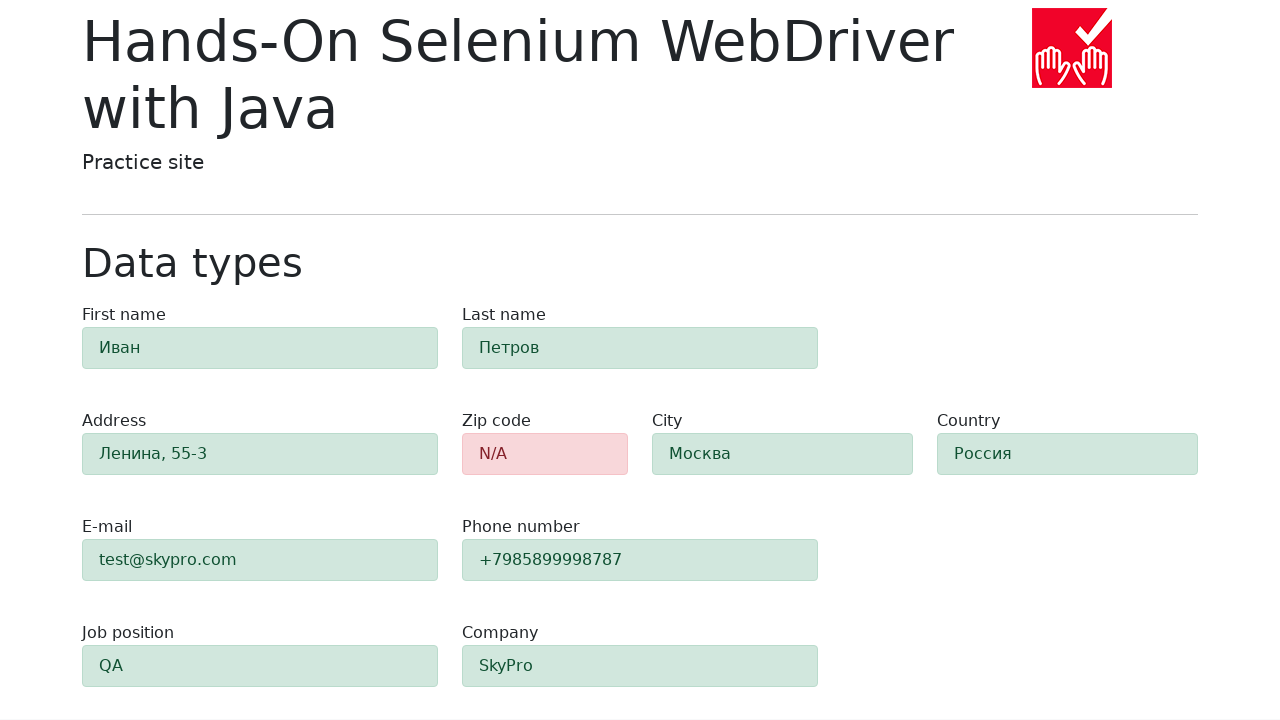

Verified zip-code field displays error state (red background)
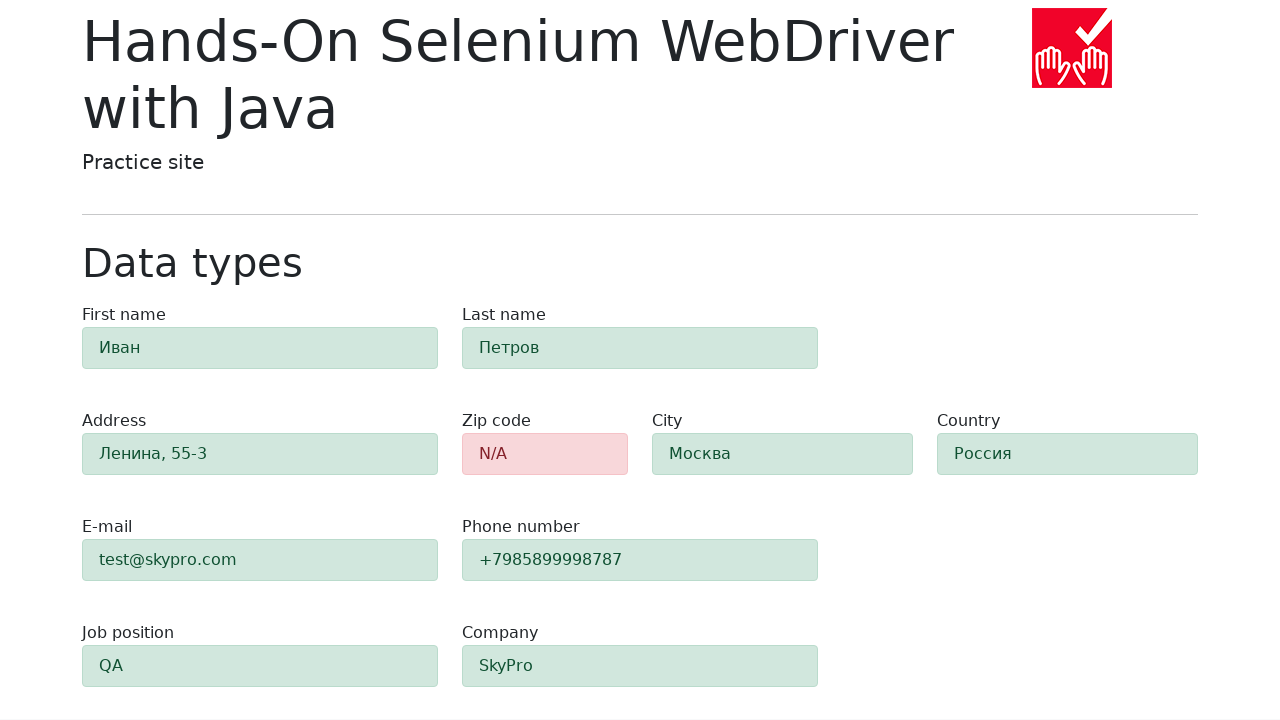

Retrieved background color for field 'first-name'
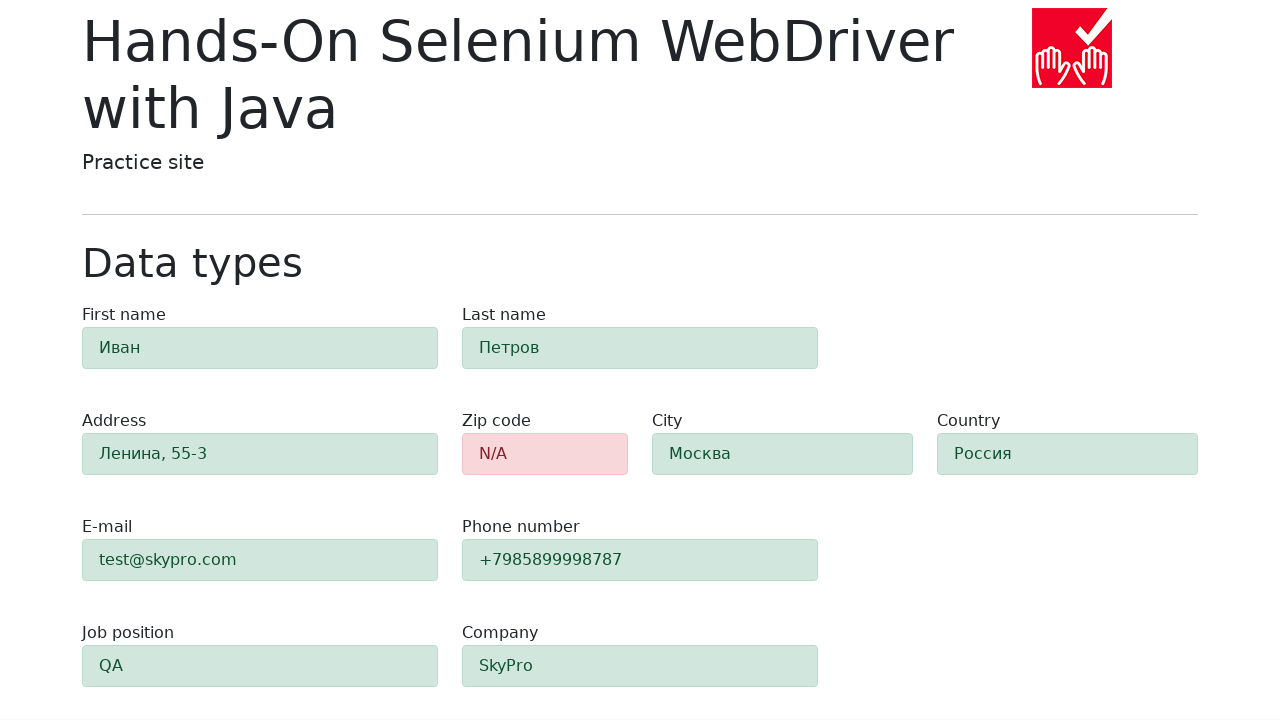

Verified field 'first-name' displays success state (green background)
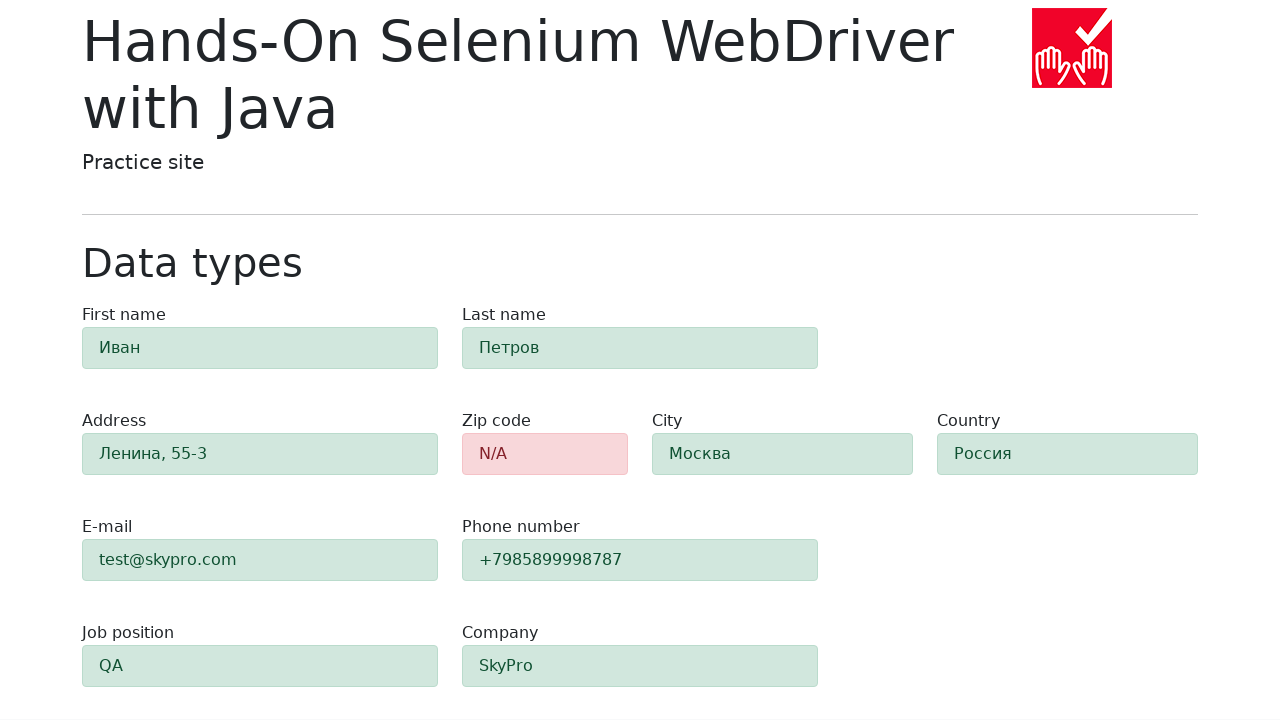

Retrieved background color for field 'last-name'
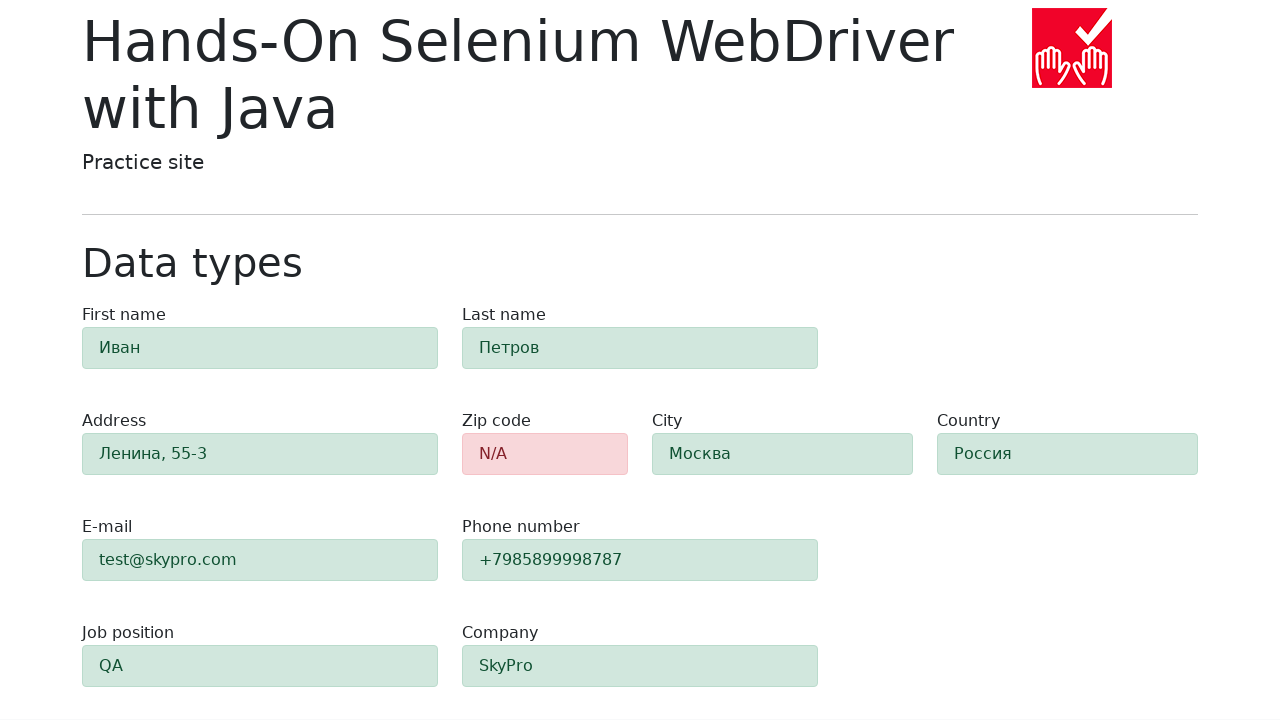

Verified field 'last-name' displays success state (green background)
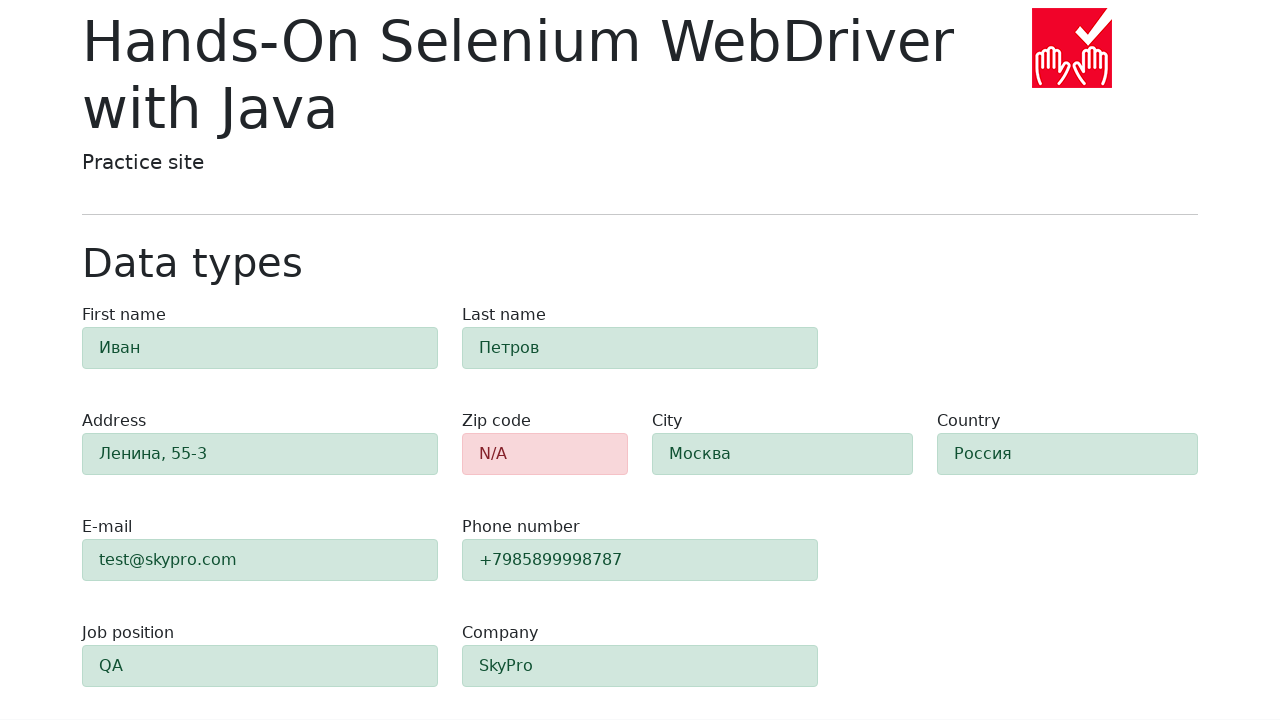

Retrieved background color for field 'address'
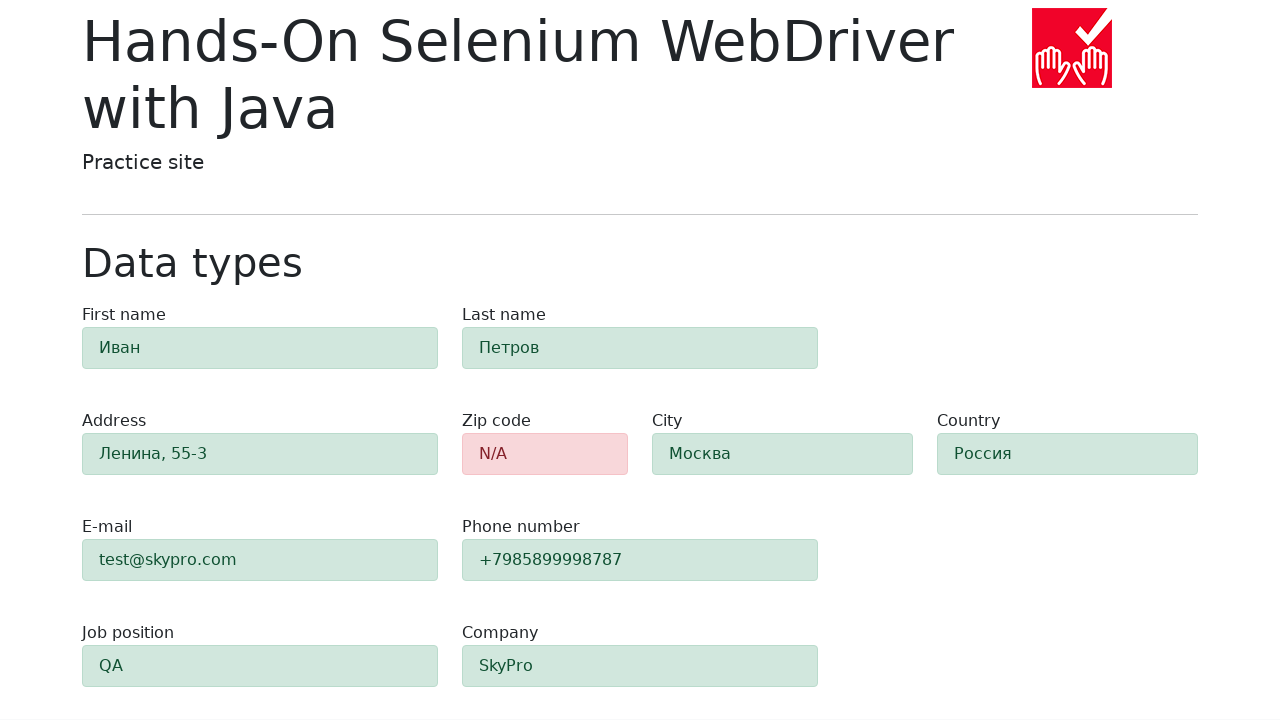

Verified field 'address' displays success state (green background)
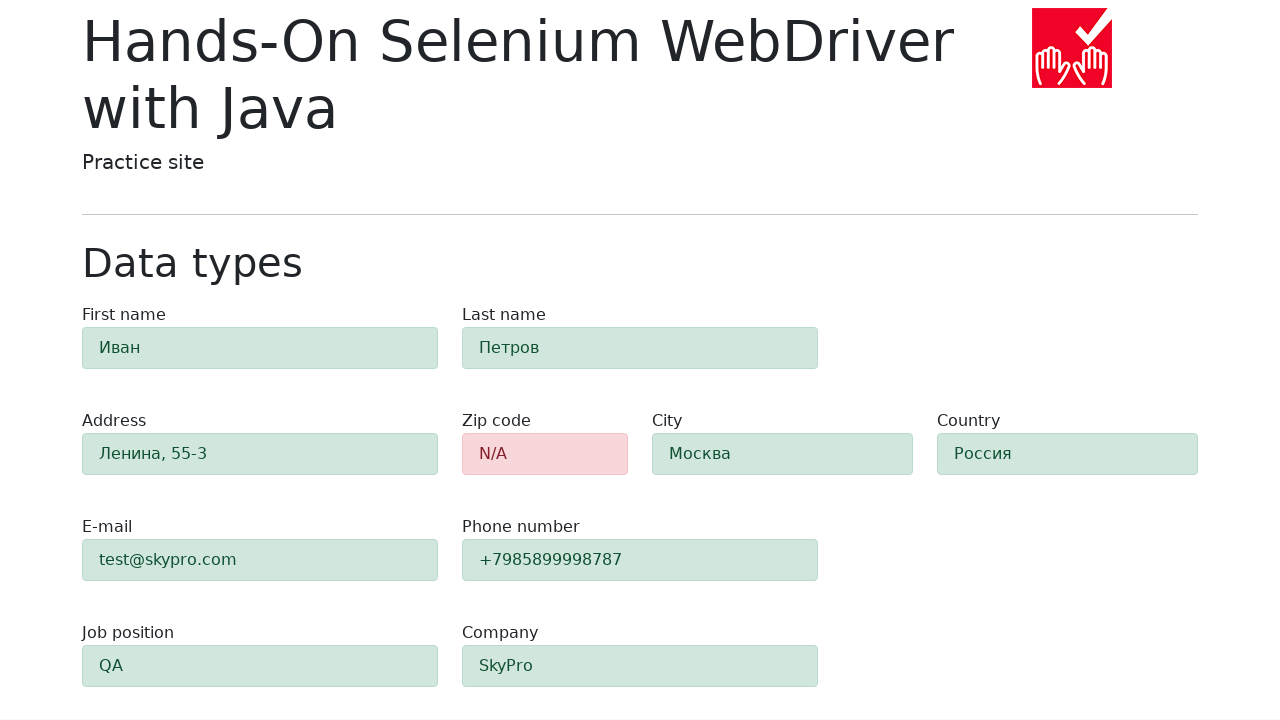

Retrieved background color for field 'city'
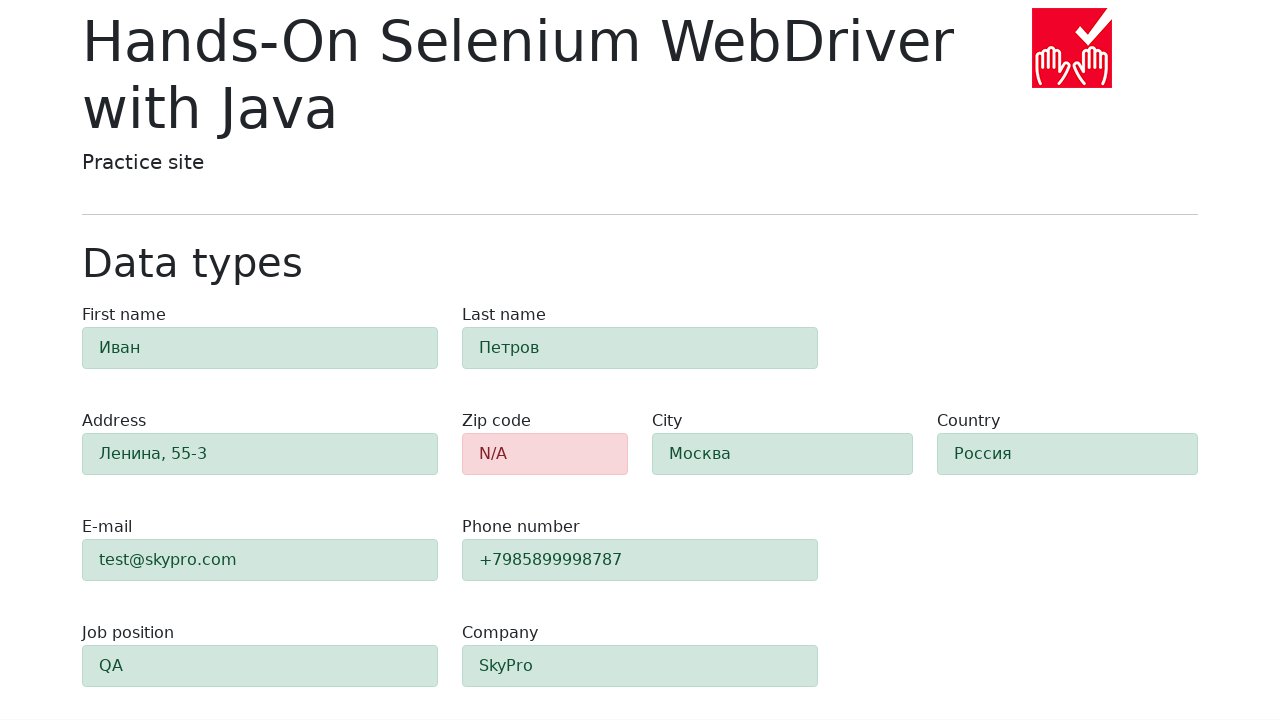

Verified field 'city' displays success state (green background)
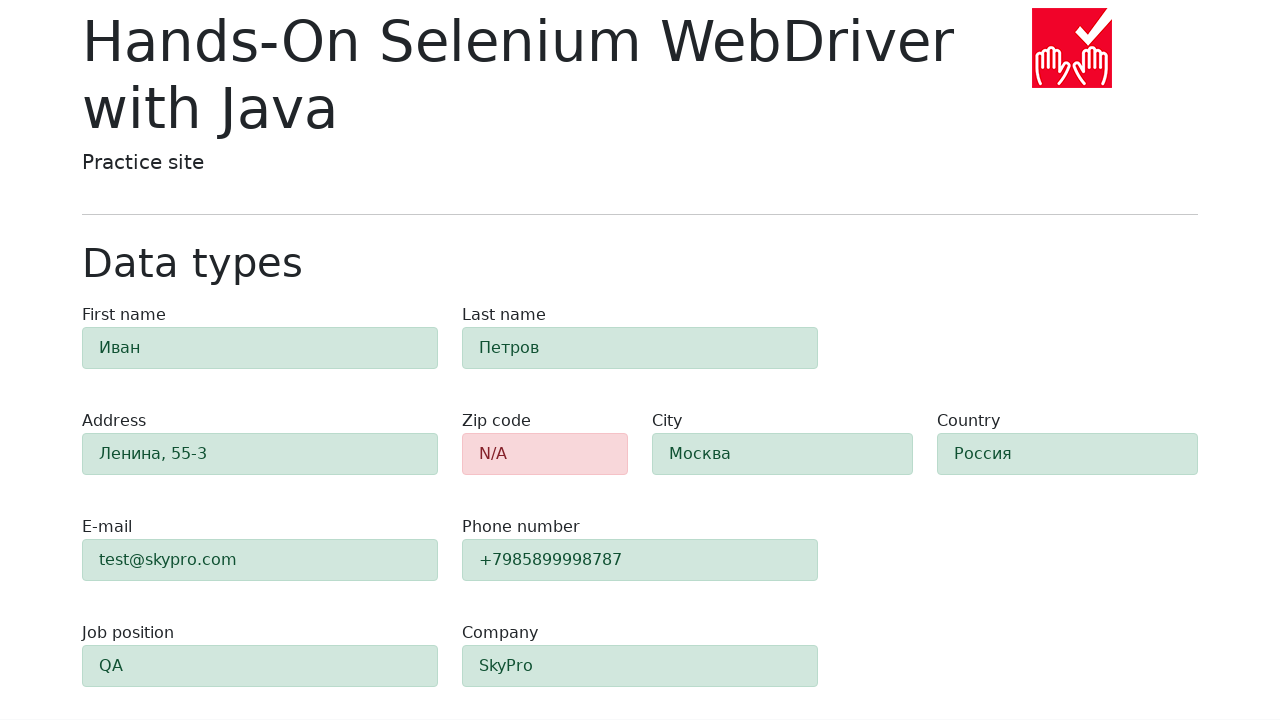

Retrieved background color for field 'country'
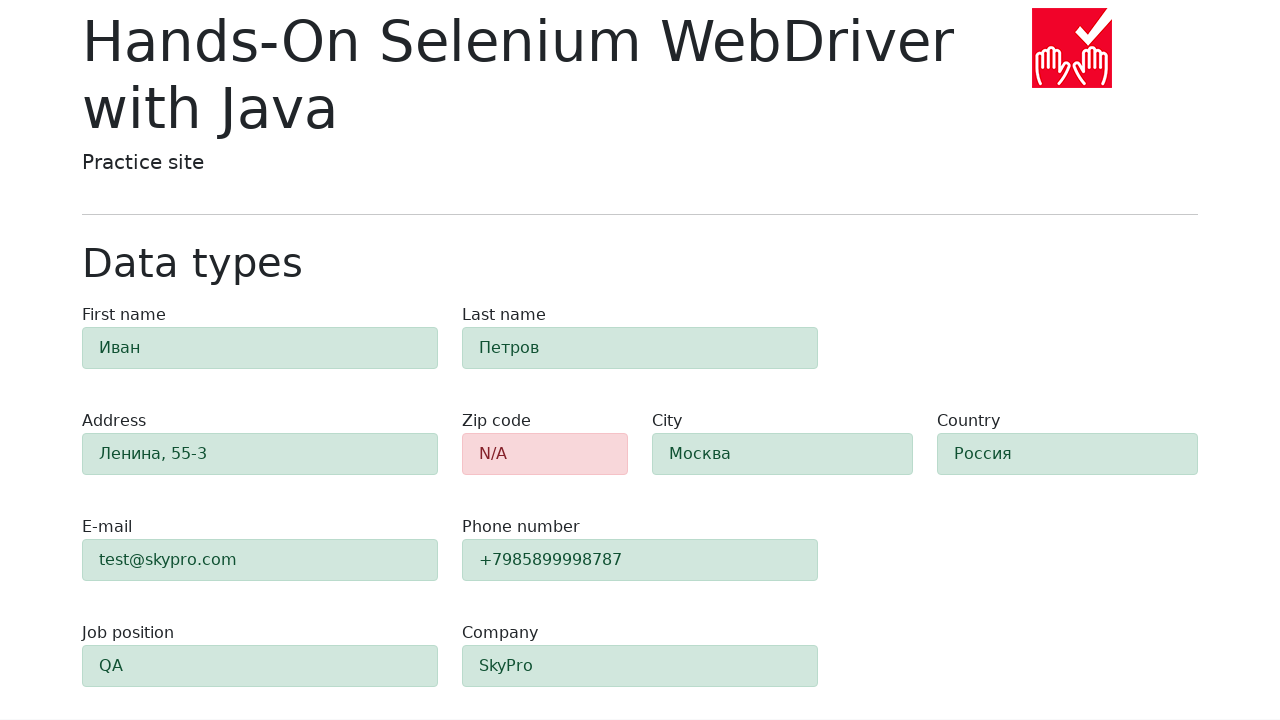

Verified field 'country' displays success state (green background)
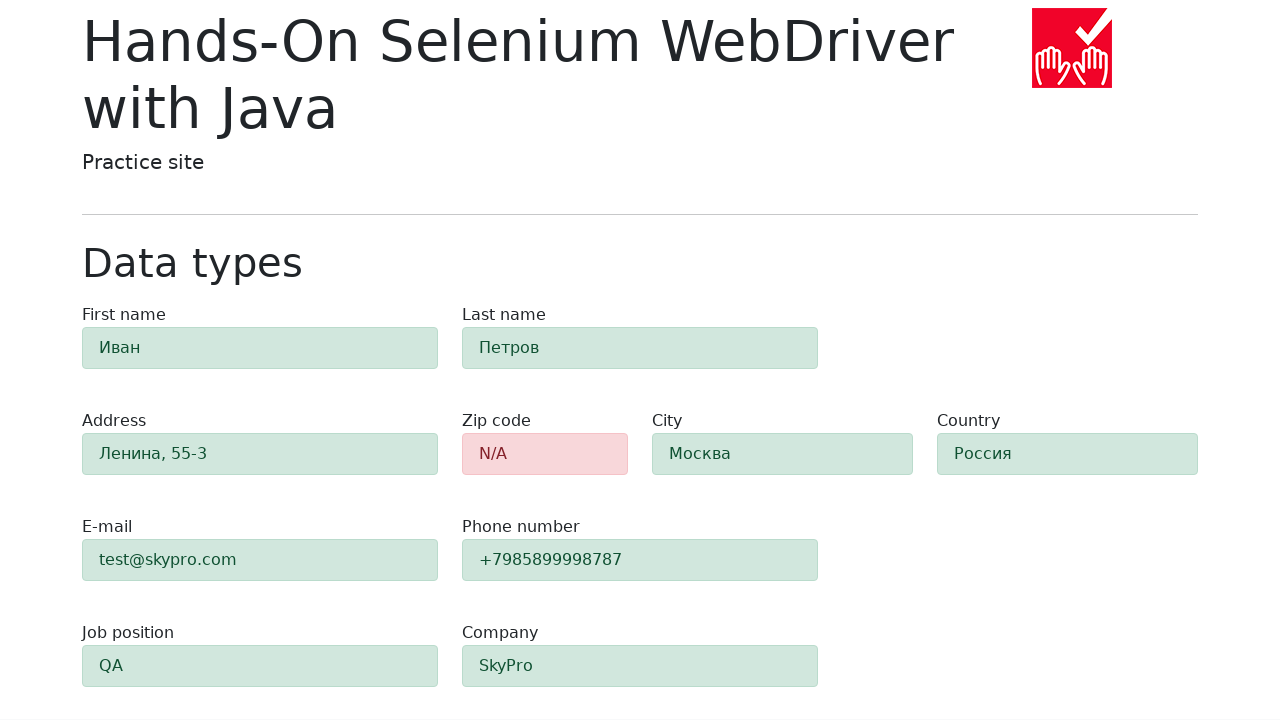

Retrieved background color for field 'e-mail'
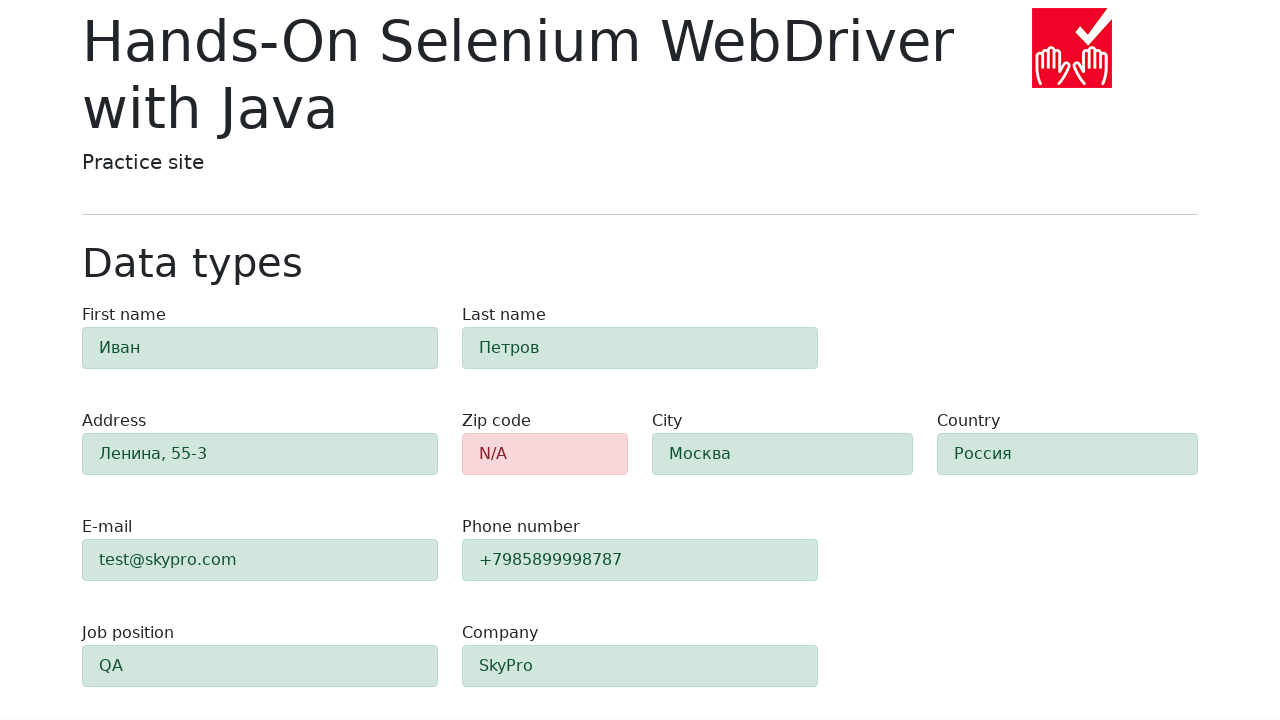

Verified field 'e-mail' displays success state (green background)
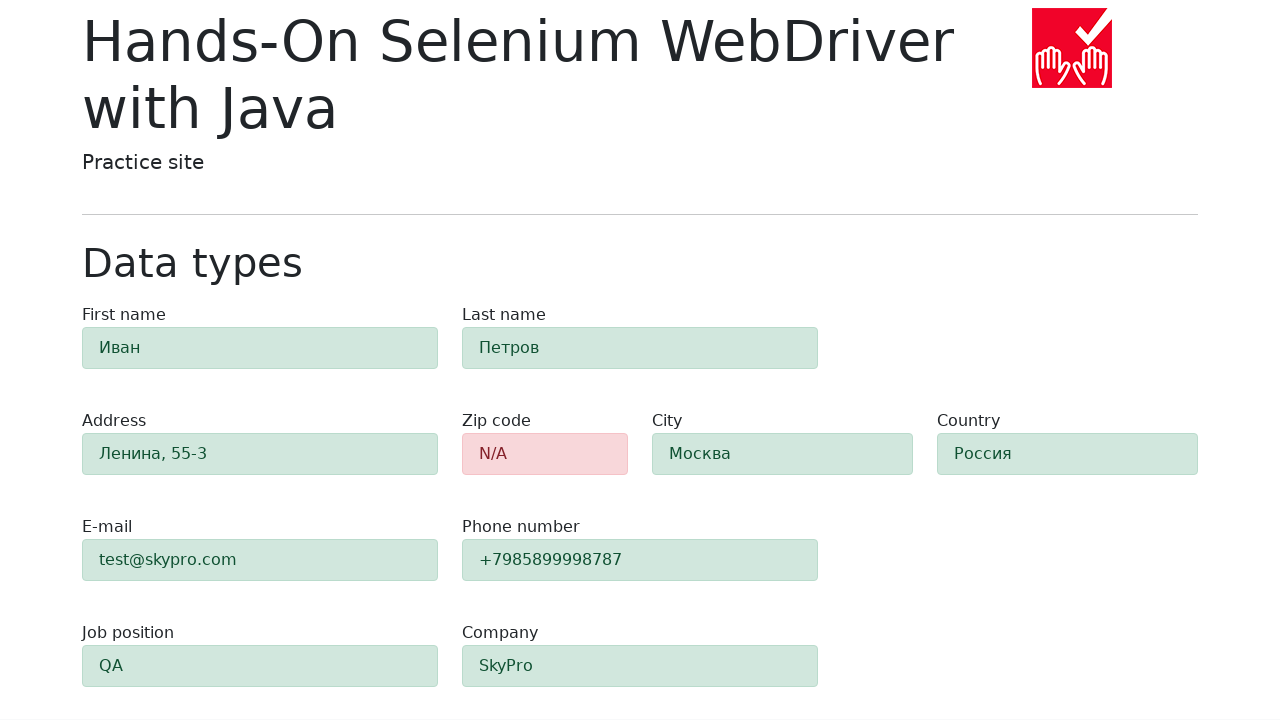

Retrieved background color for field 'phone'
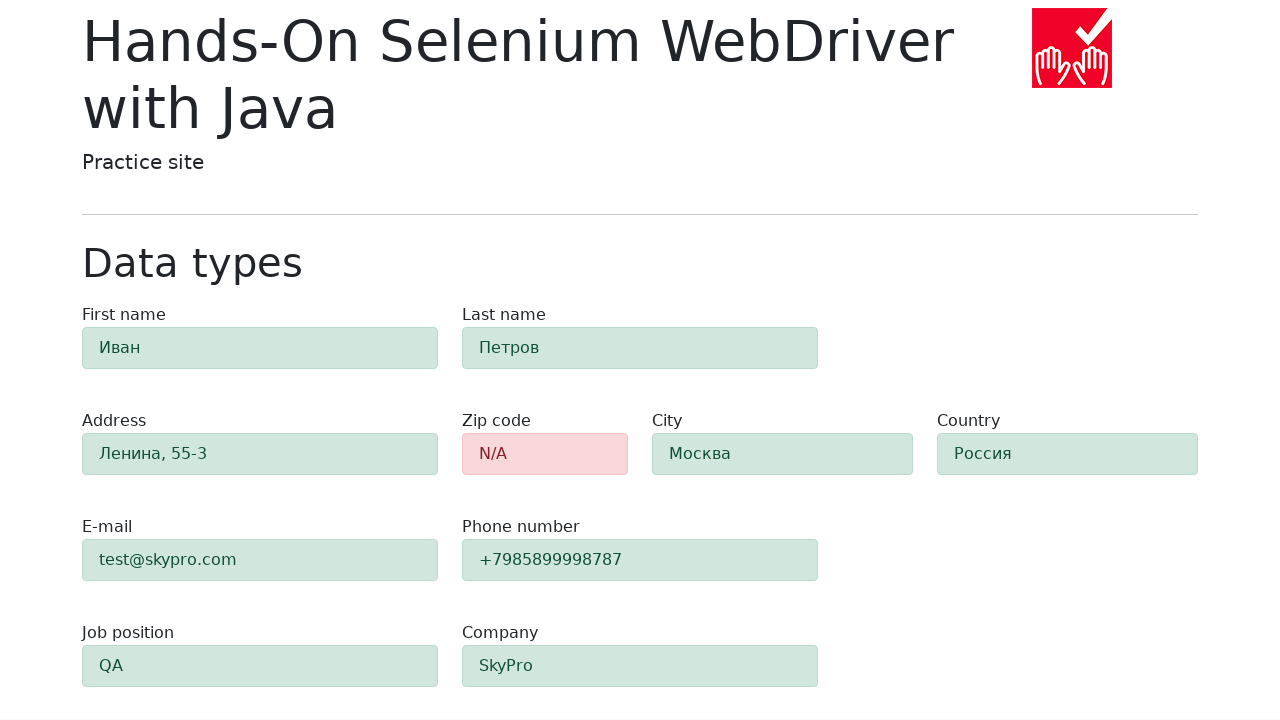

Verified field 'phone' displays success state (green background)
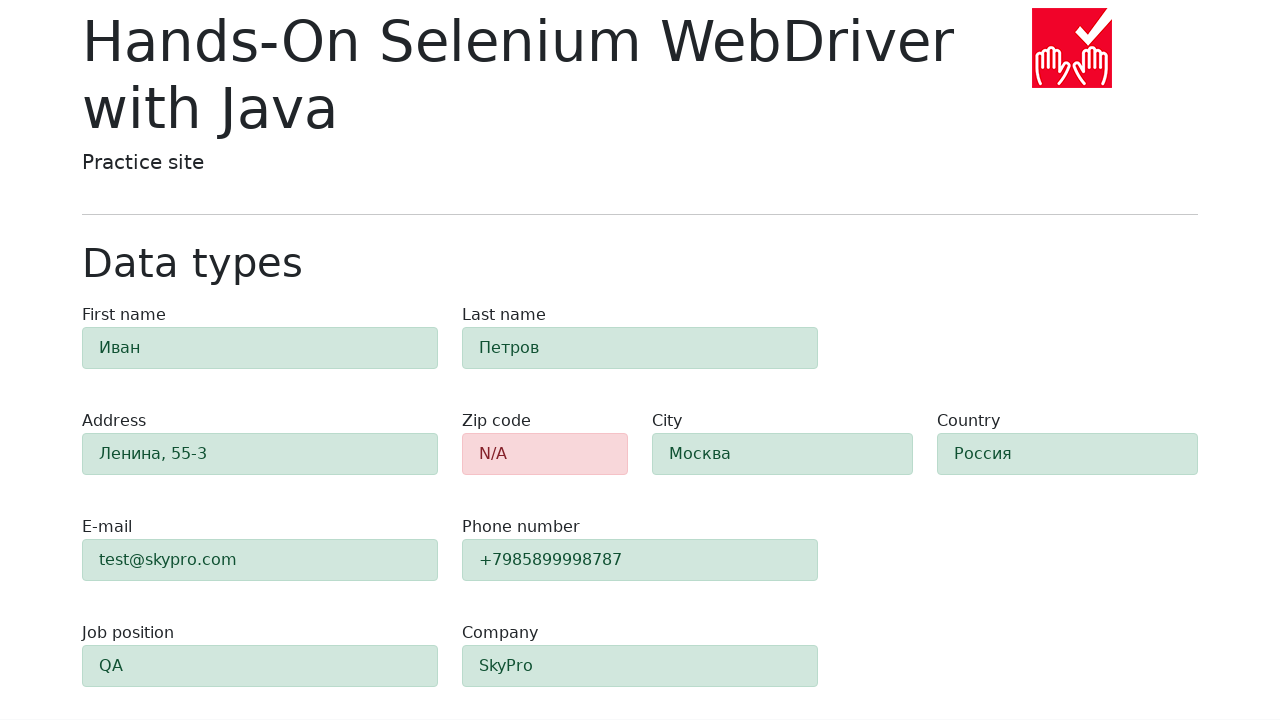

Retrieved background color for field 'job-position'
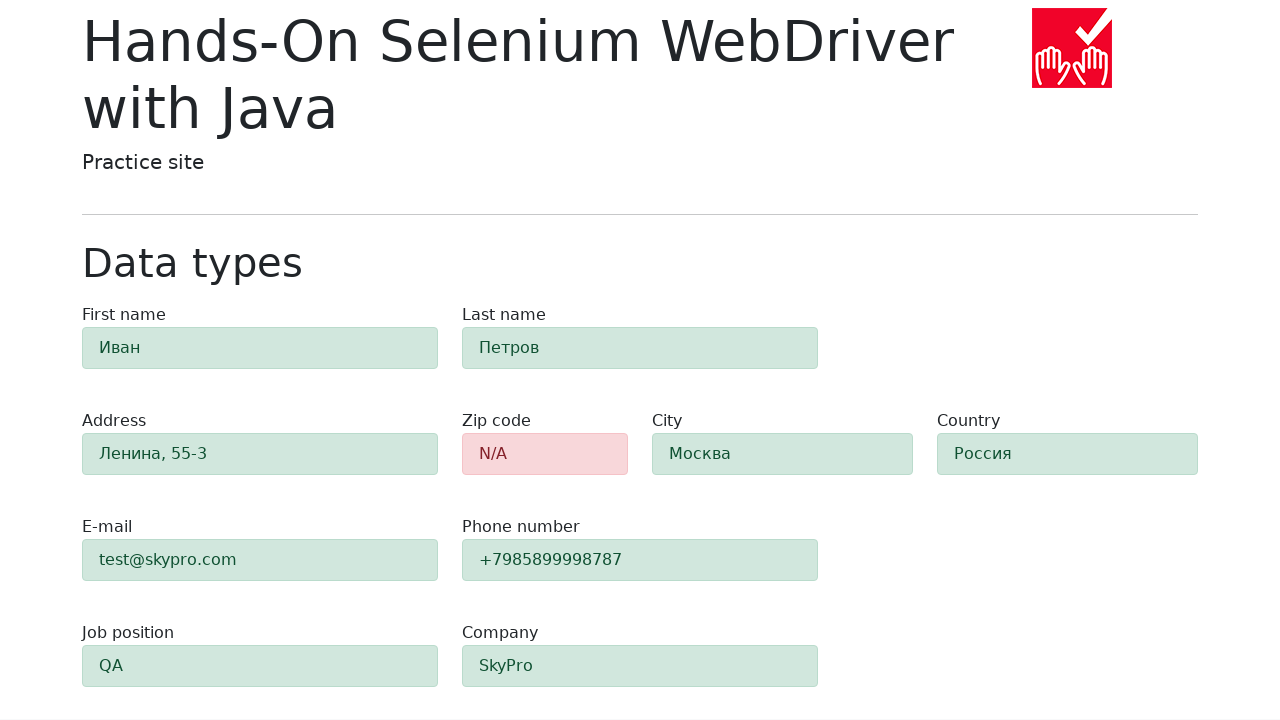

Verified field 'job-position' displays success state (green background)
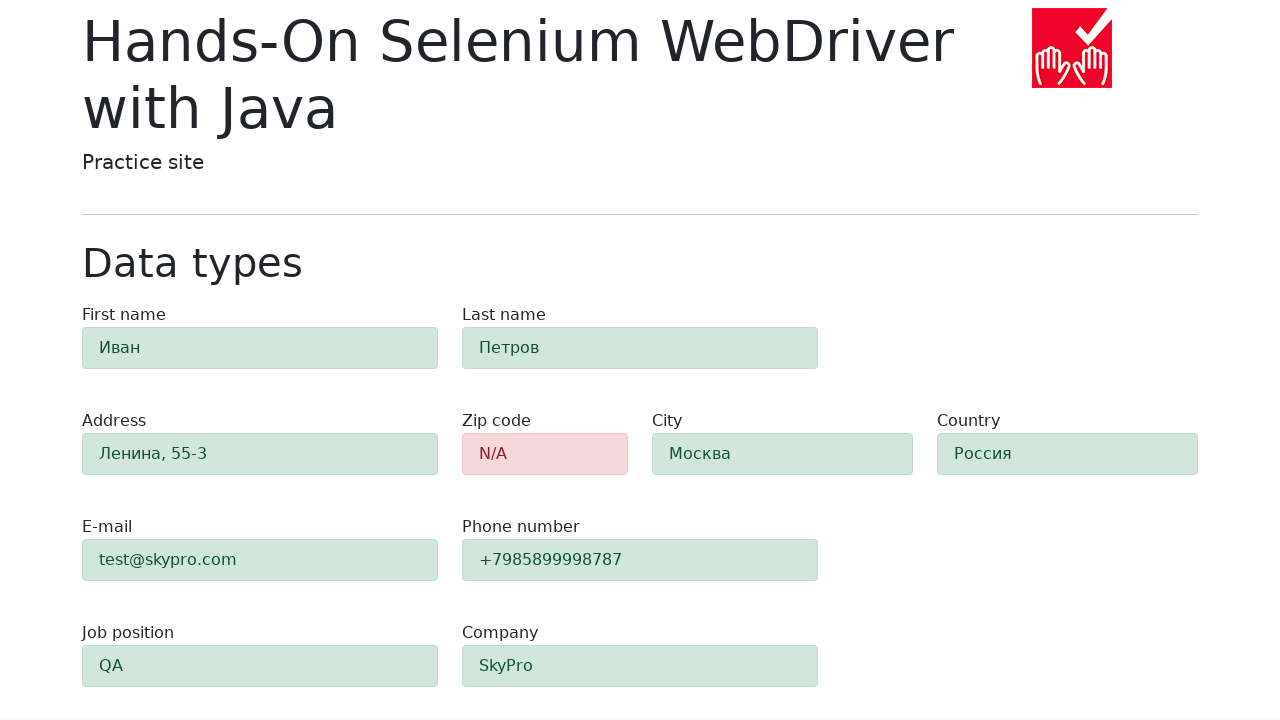

Retrieved background color for field 'company'
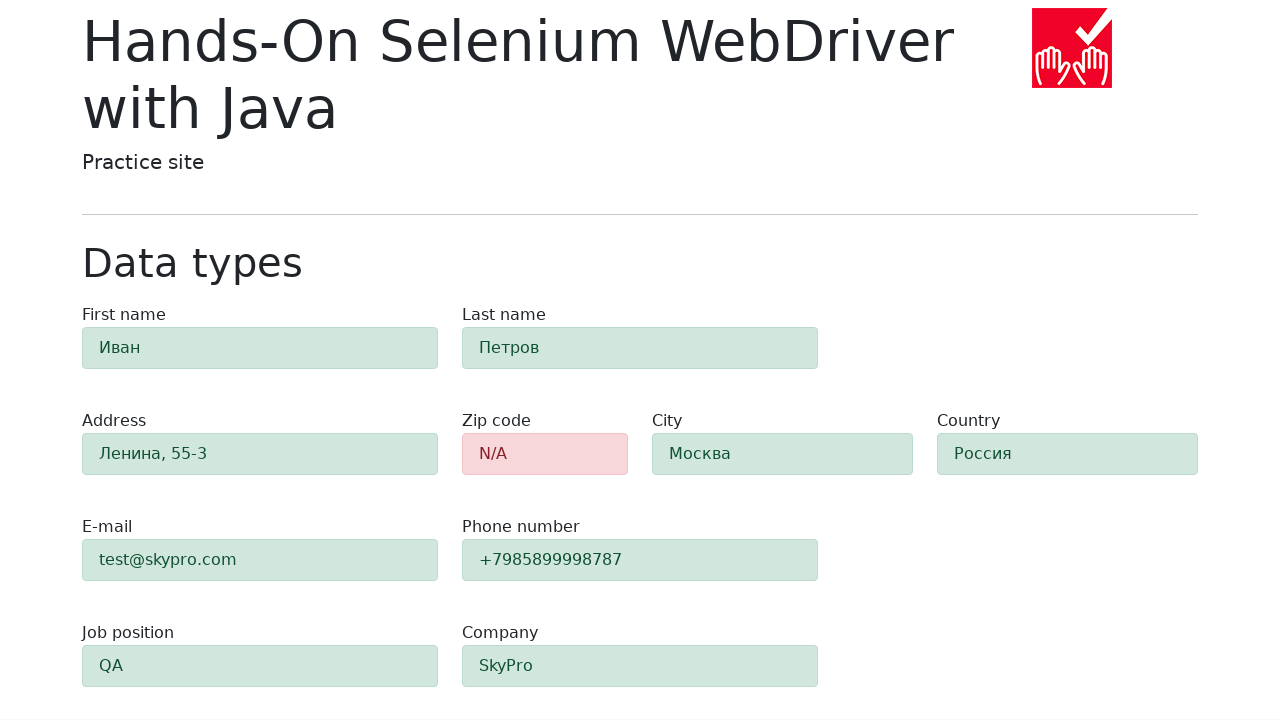

Verified field 'company' displays success state (green background)
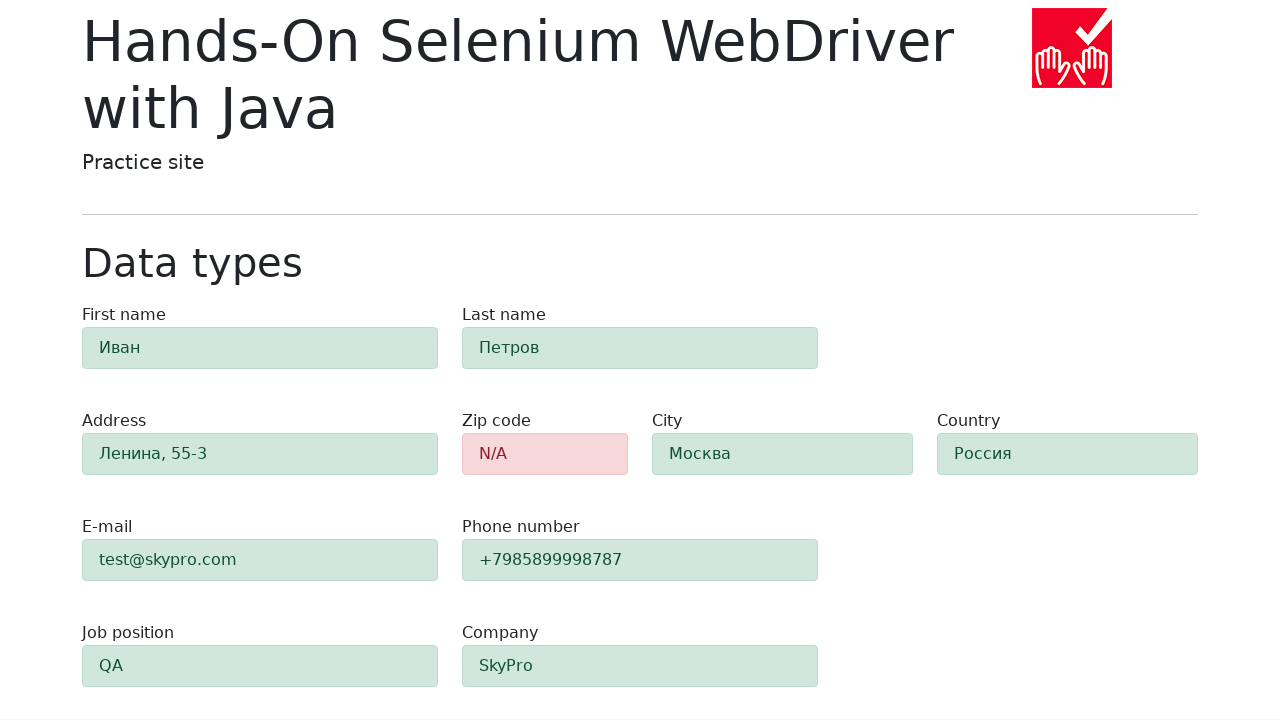

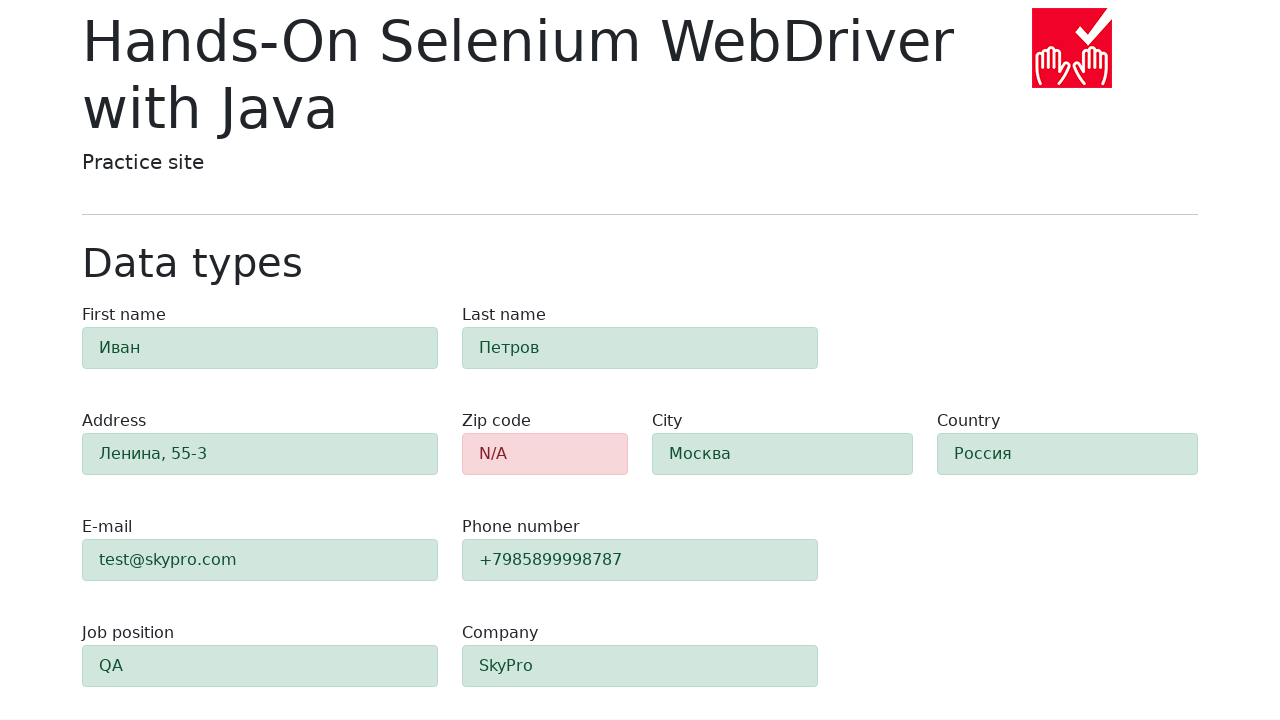